Tests password reset functionality by entering an incorrect email and verifying the error message displayed

Starting URL: https://login1.nextbasecrm.com/?forgot_password=yes

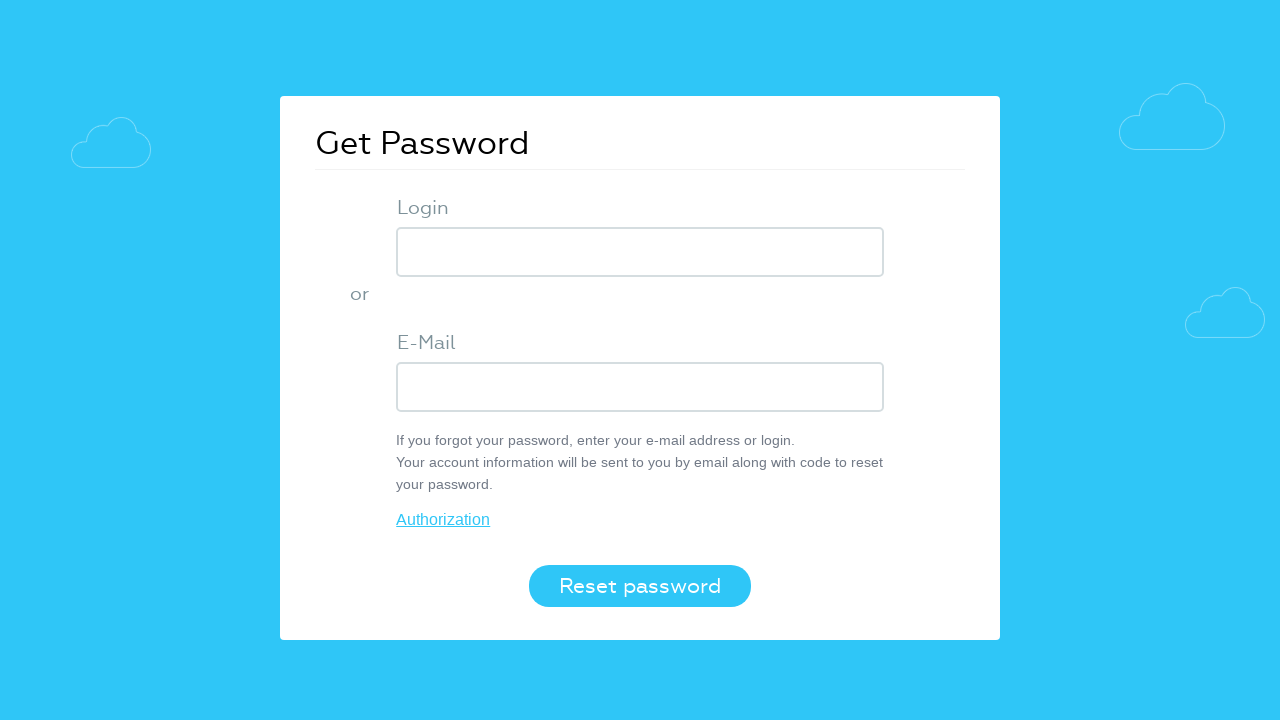

Filled email field with incorrect email 'testuser456@gmail.com' on input[type='text']
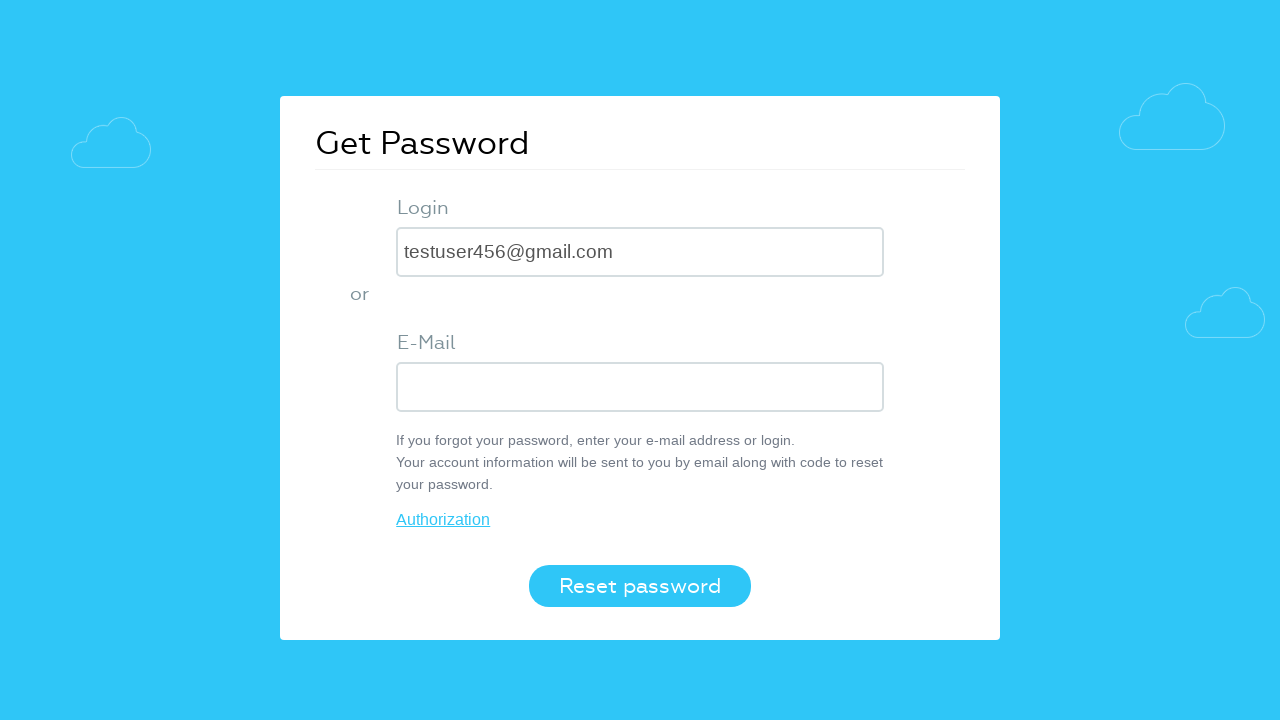

Pressed Enter to submit the password reset form on input[type='text']
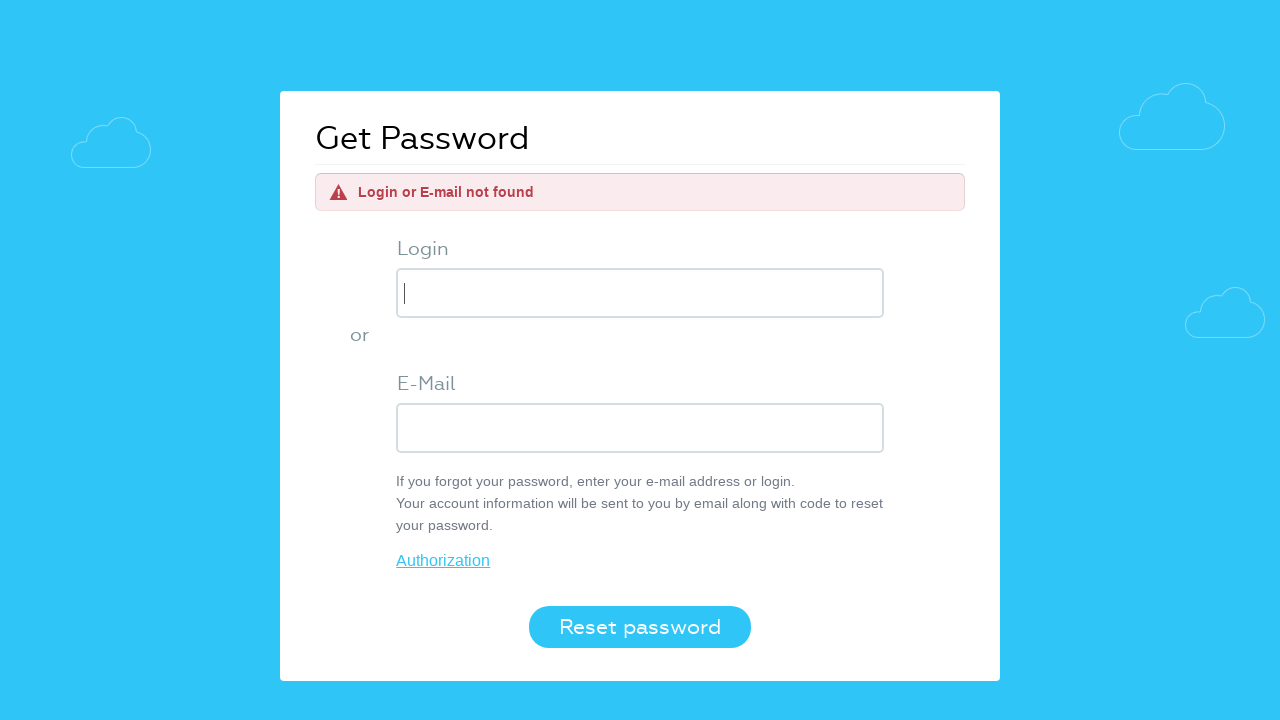

Error message element appeared
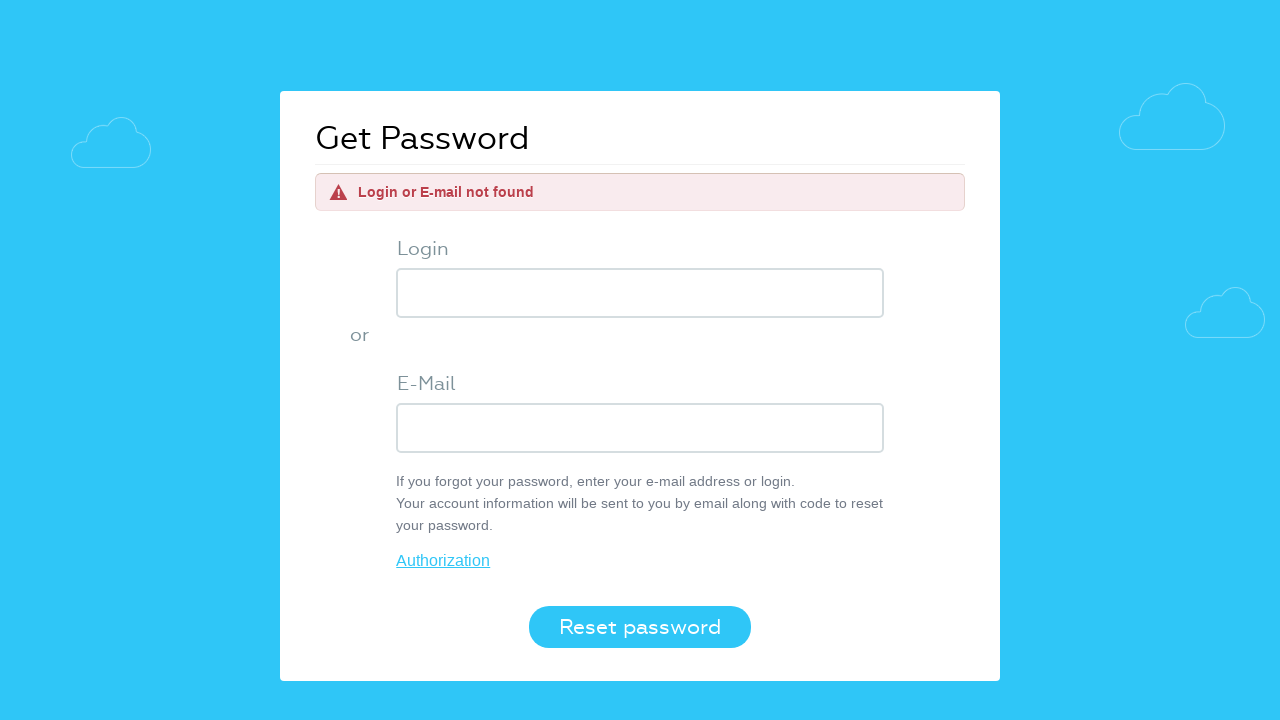

Verified error message displays 'login or e-mail not found'
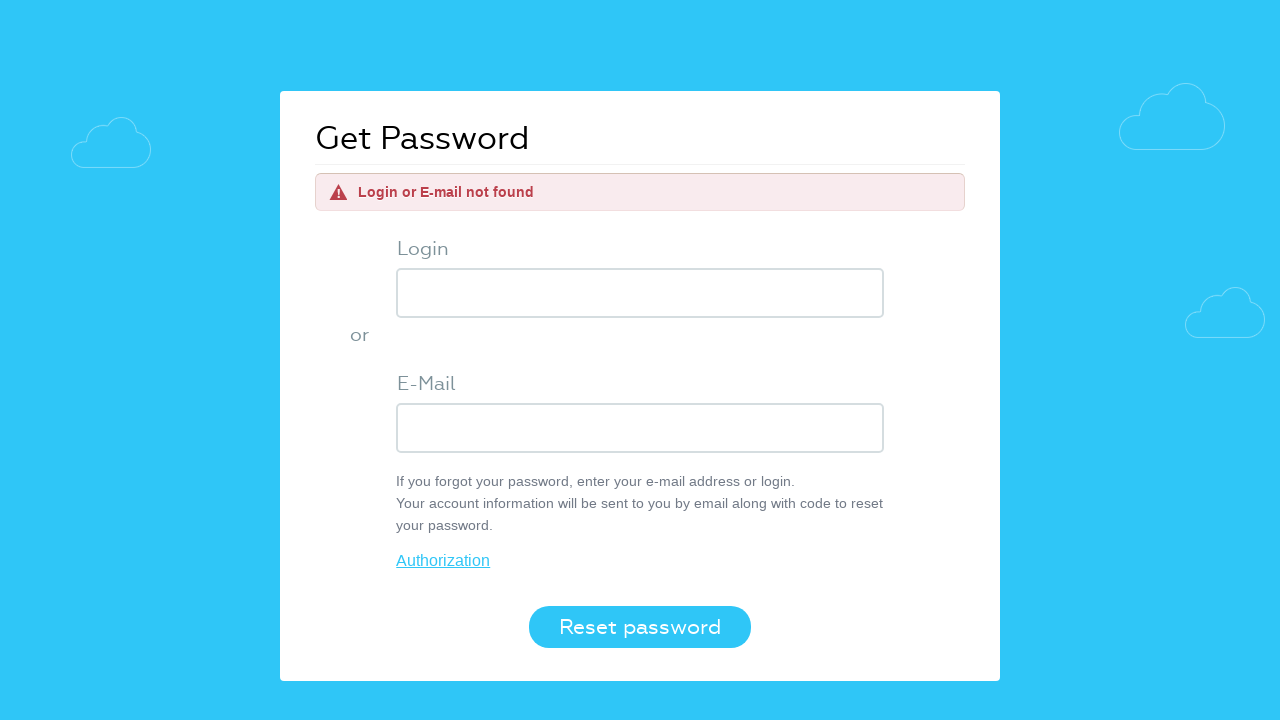

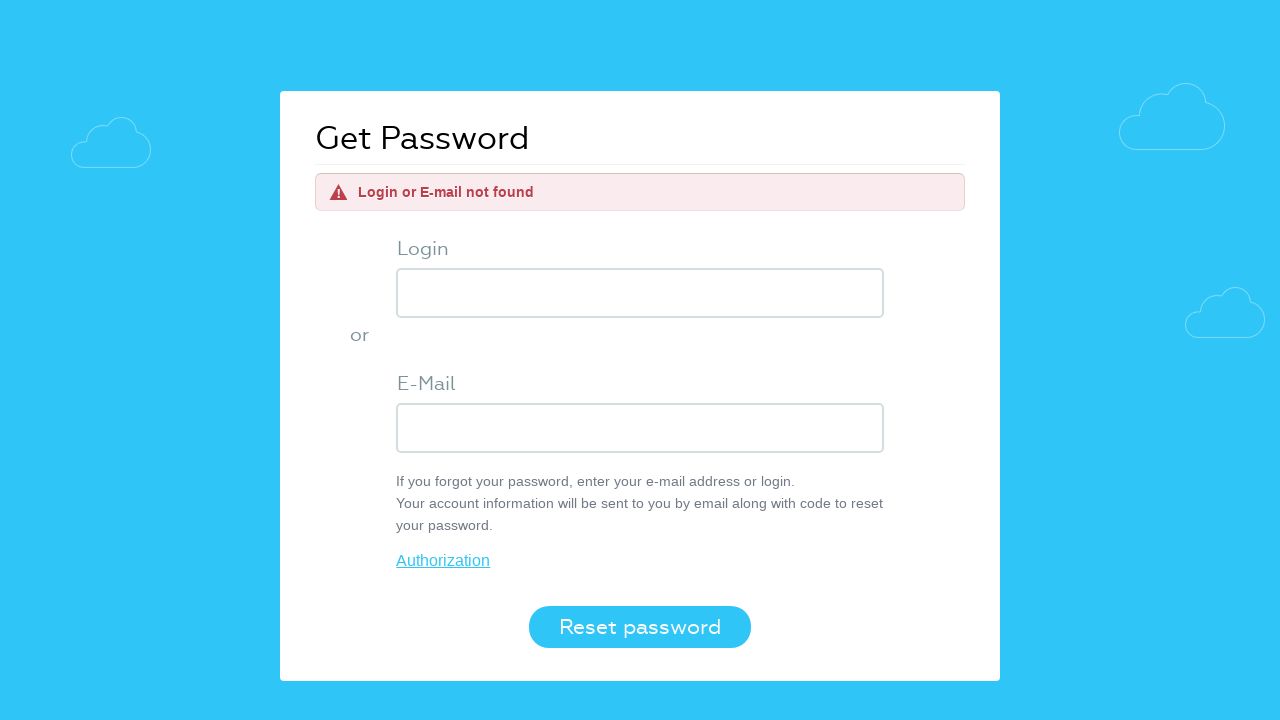